Tests drag and drop functionality on jQuery UI demo page by switching to an iframe and dragging an element onto a drop target

Starting URL: https://jqueryui.com/droppable/

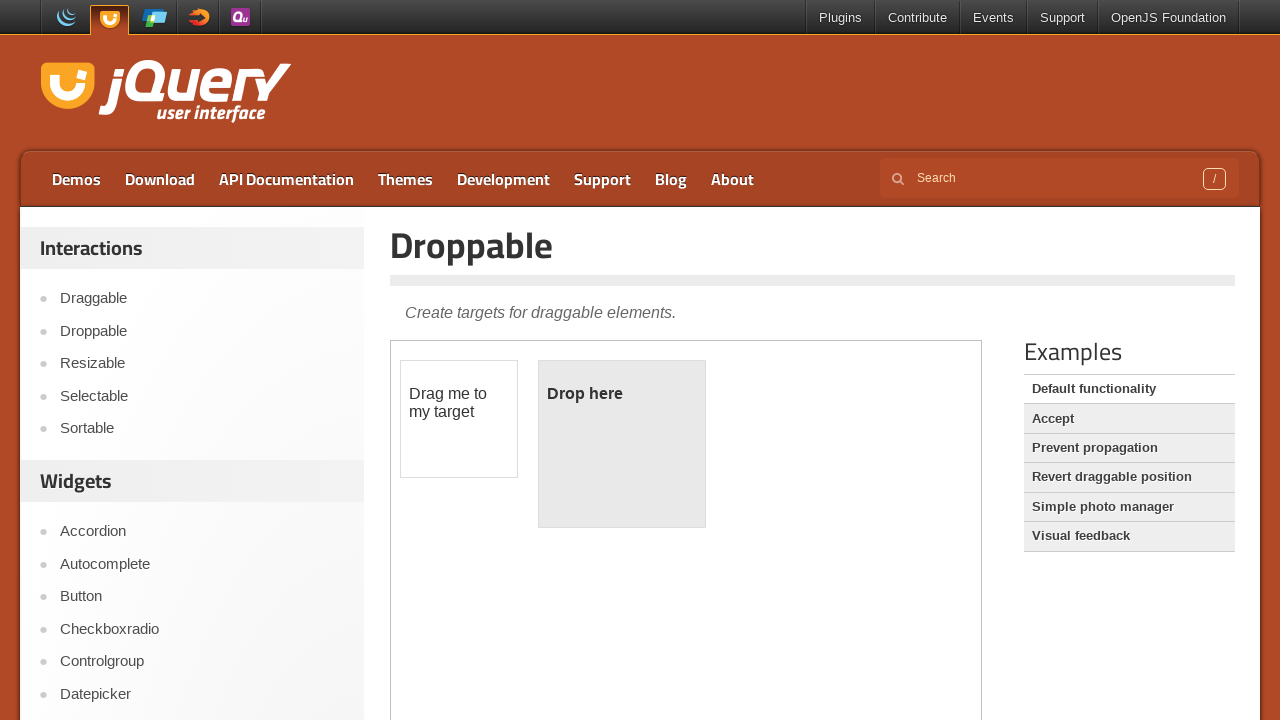

Navigated to jQuery UI droppable demo page
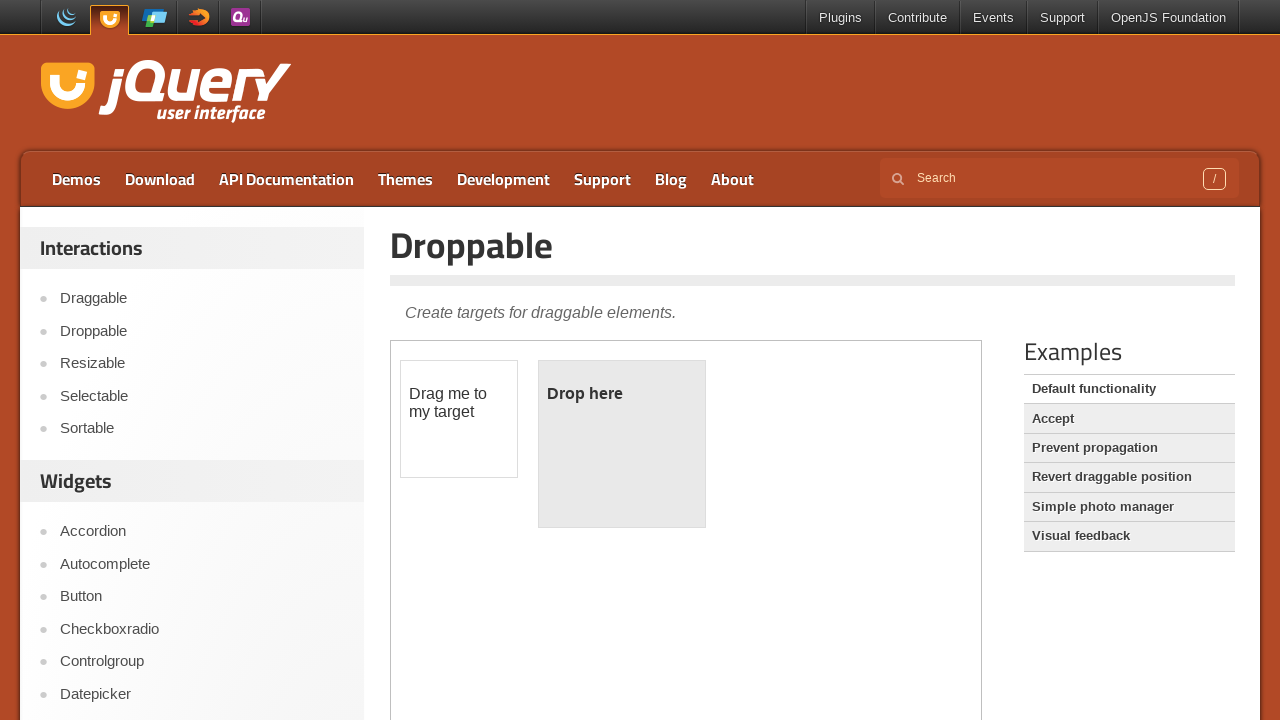

Located the demo iframe
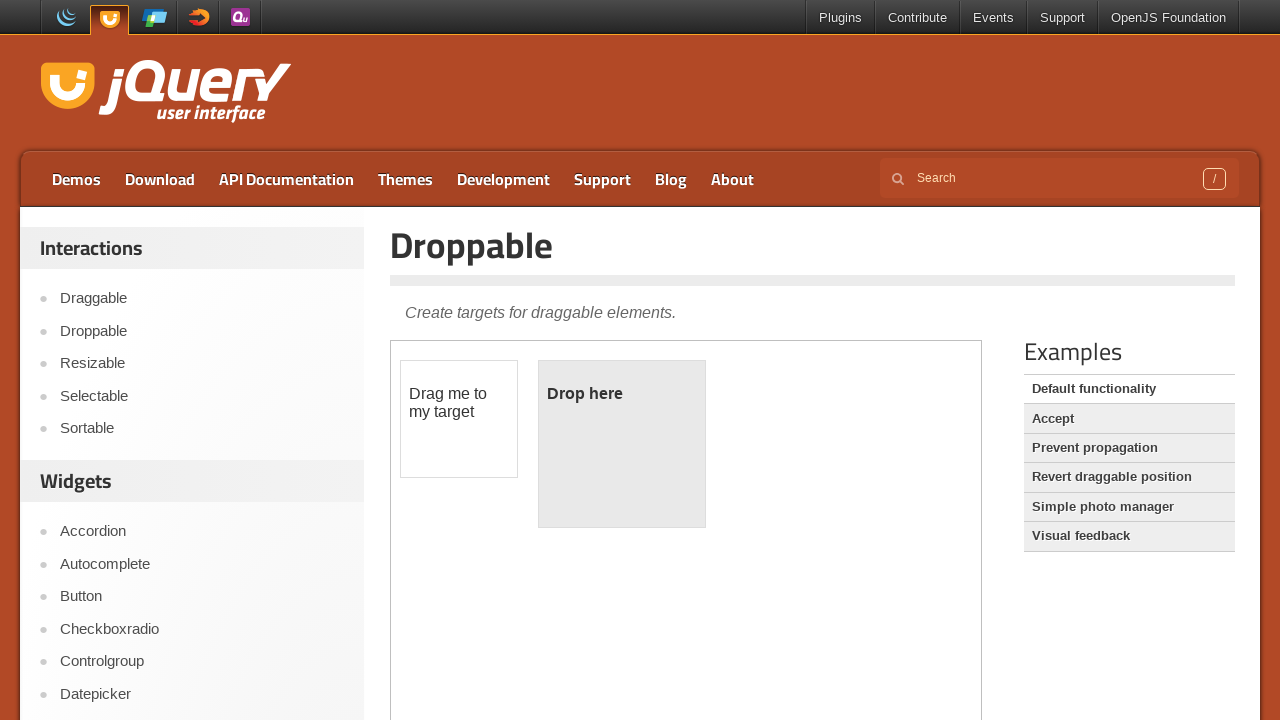

Located the draggable element within iframe
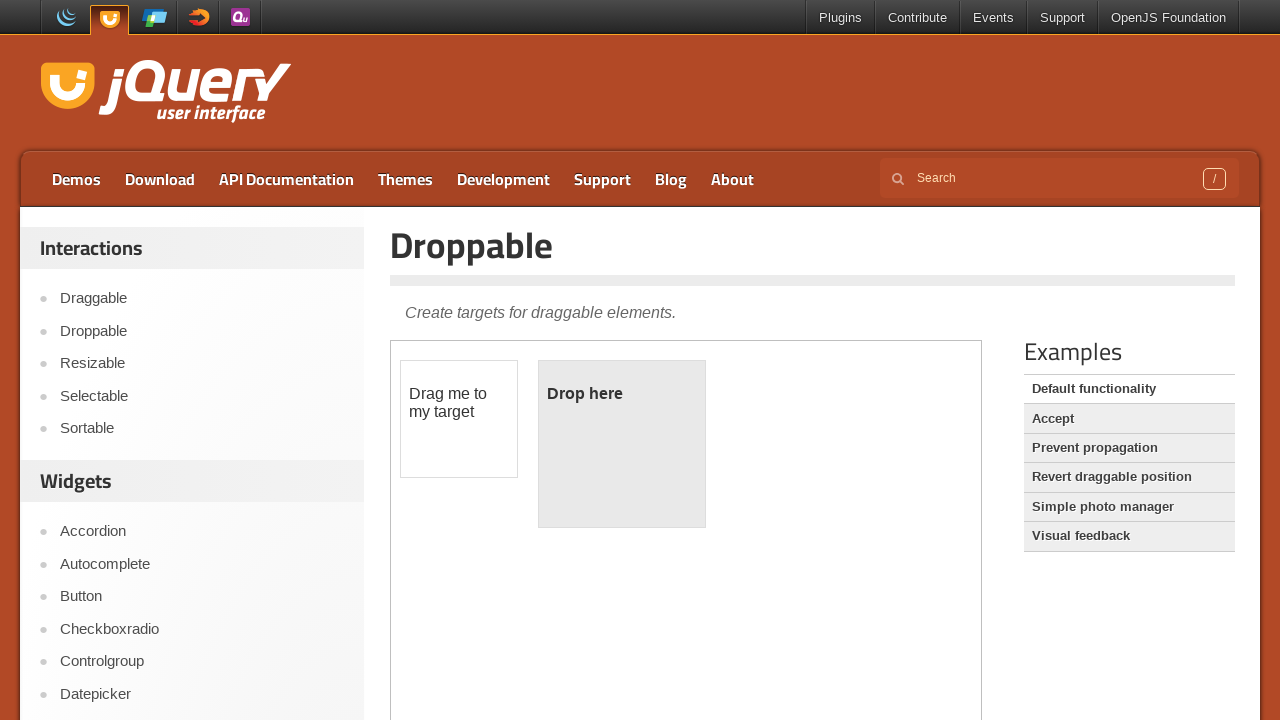

Located the drop target element within iframe
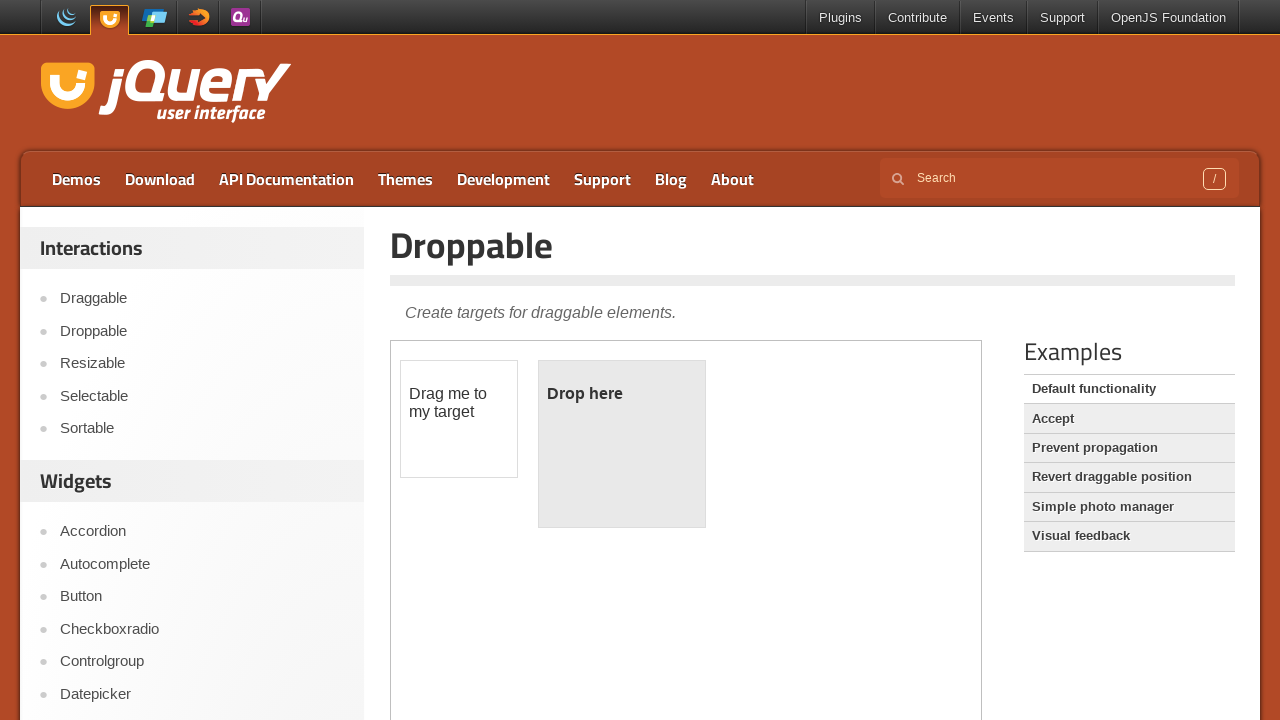

Dragged element onto drop target at (622, 444)
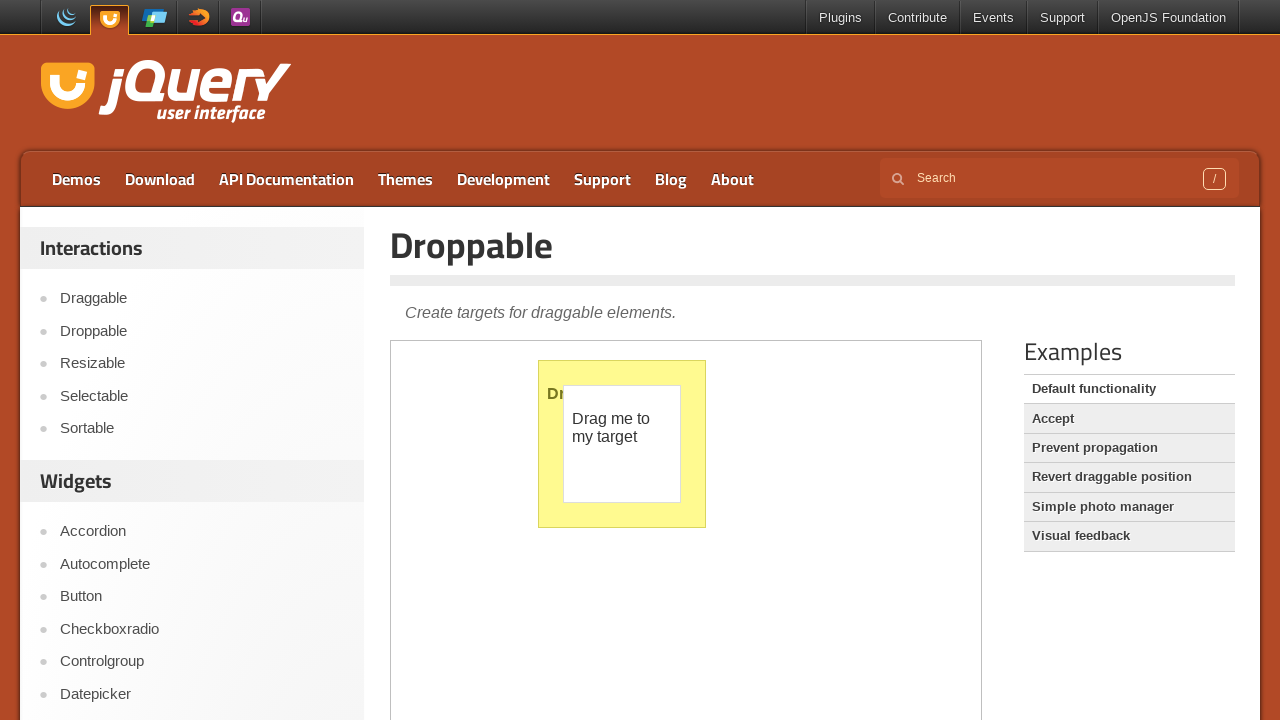

Waited for drag and drop animation to complete
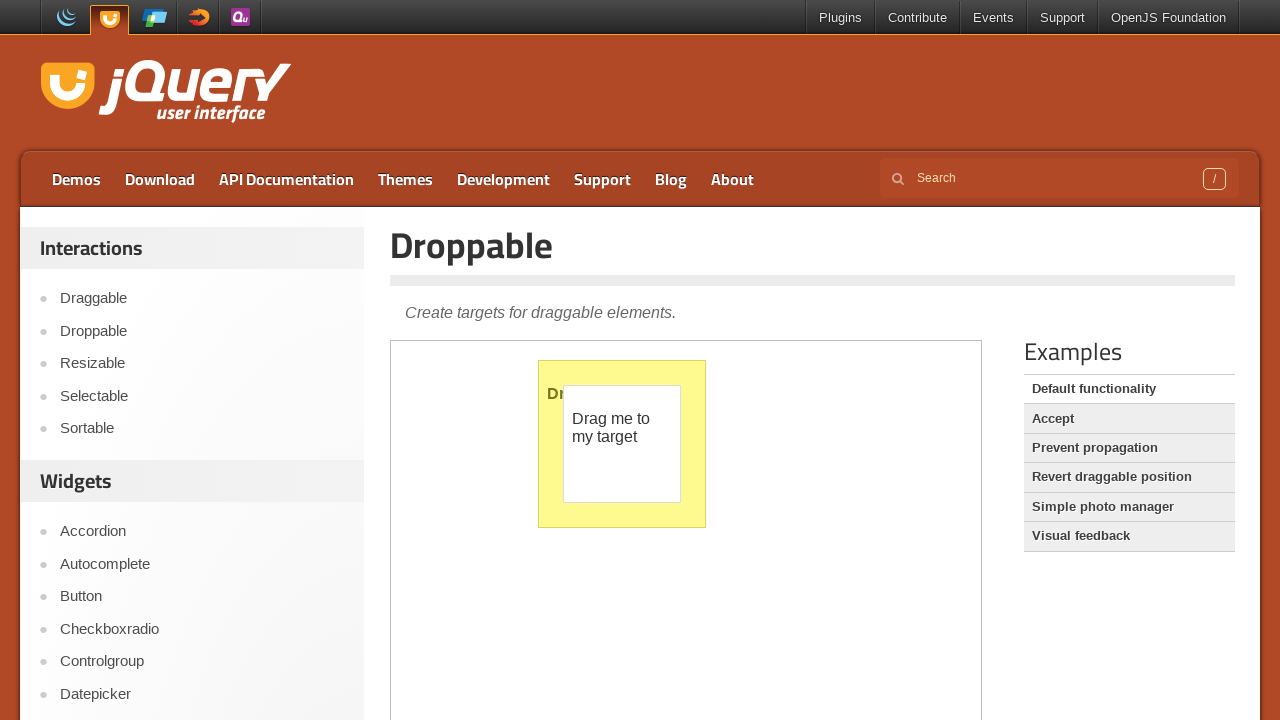

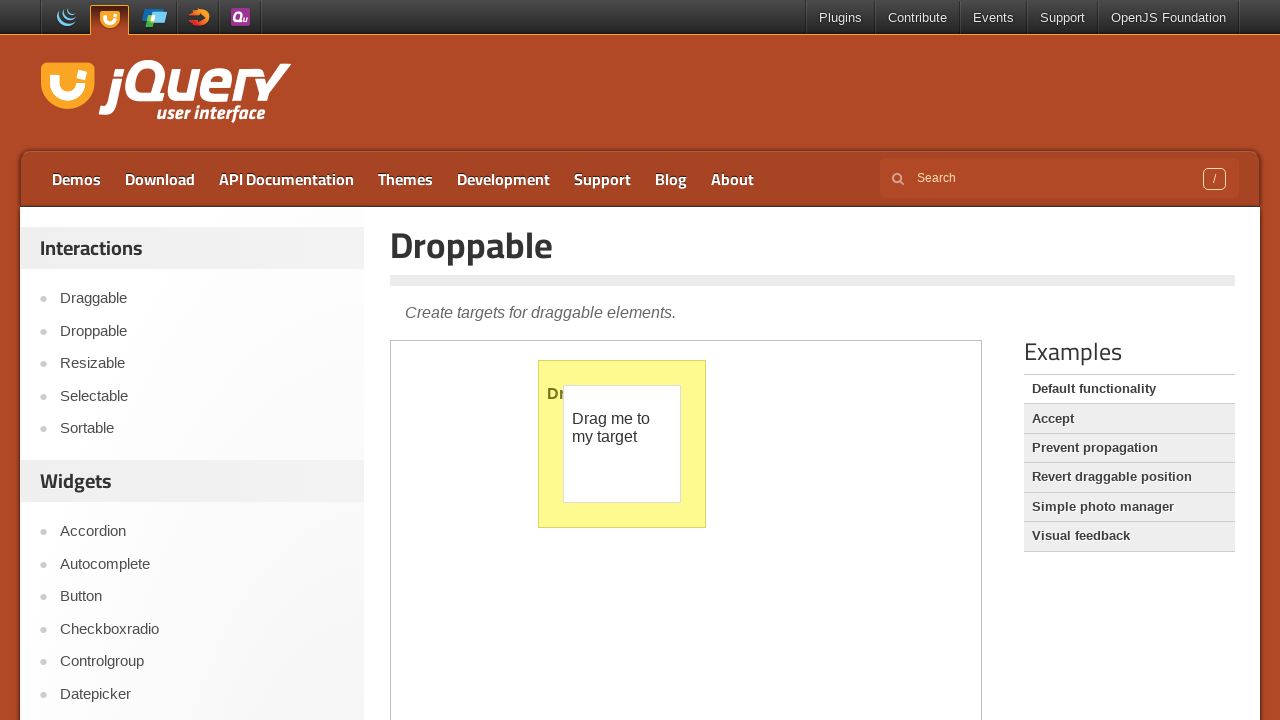